Tests window handling functionality by clicking a link that opens a new window and switching to the new window to verify the title

Starting URL: https://the-internet.herokuapp.com/windows

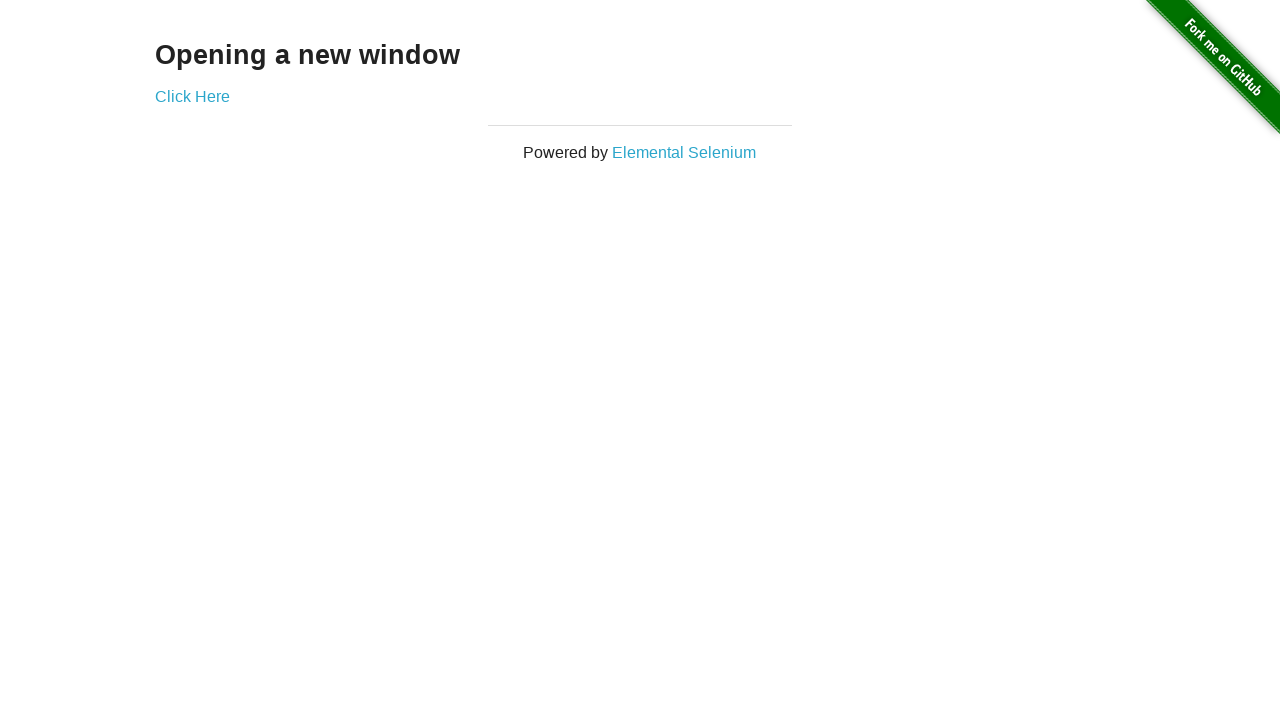

Clicked 'Click Here' link to open new window at (192, 96) on text='Click Here'
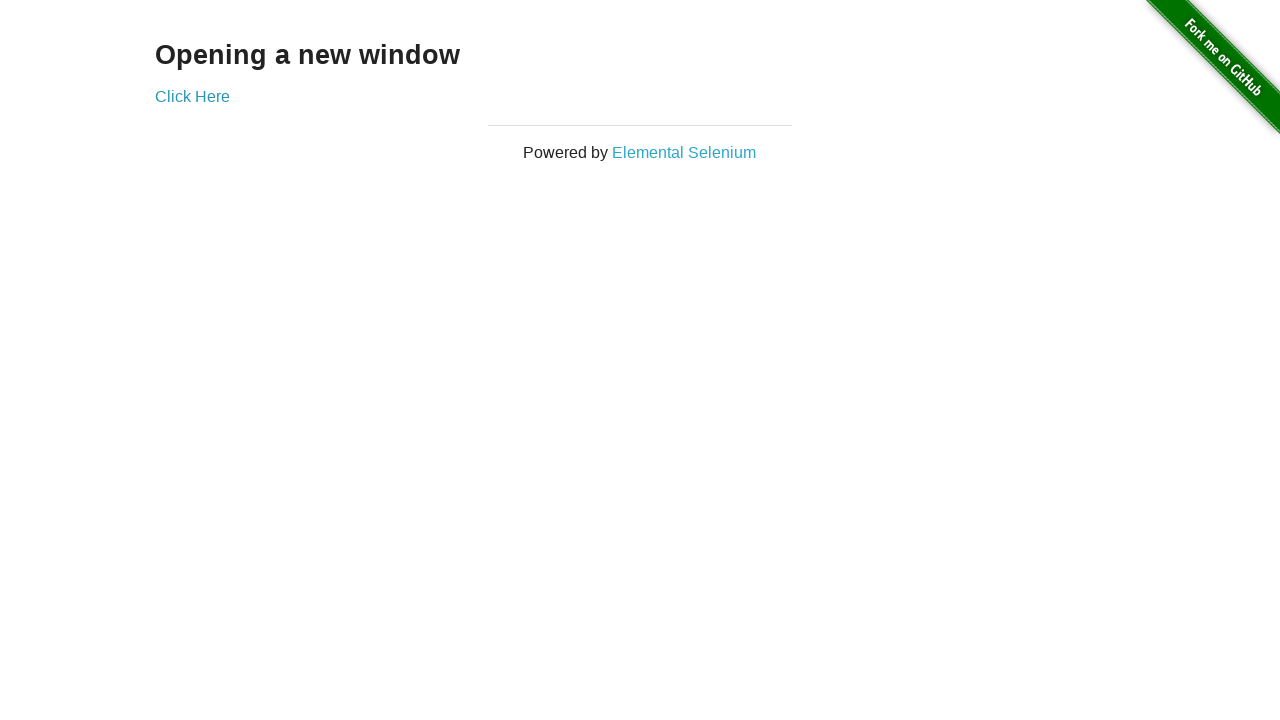

New window opened and captured
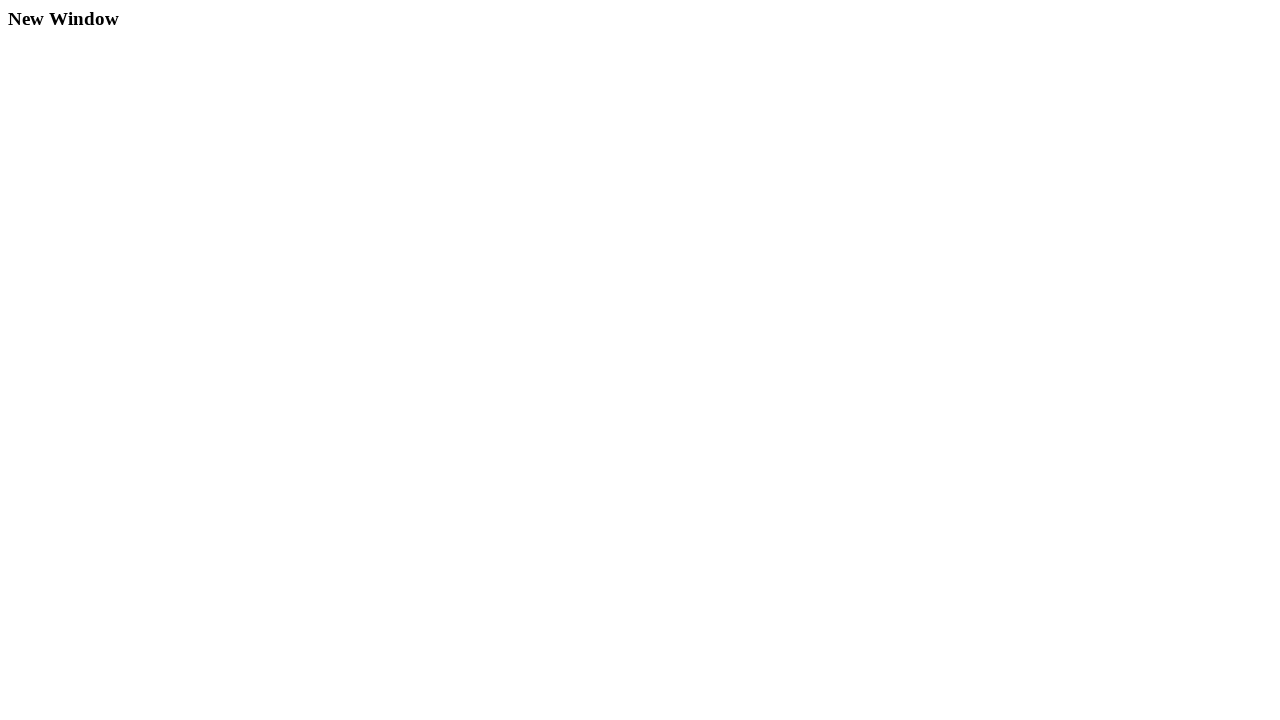

Switched to new window with title: New Window
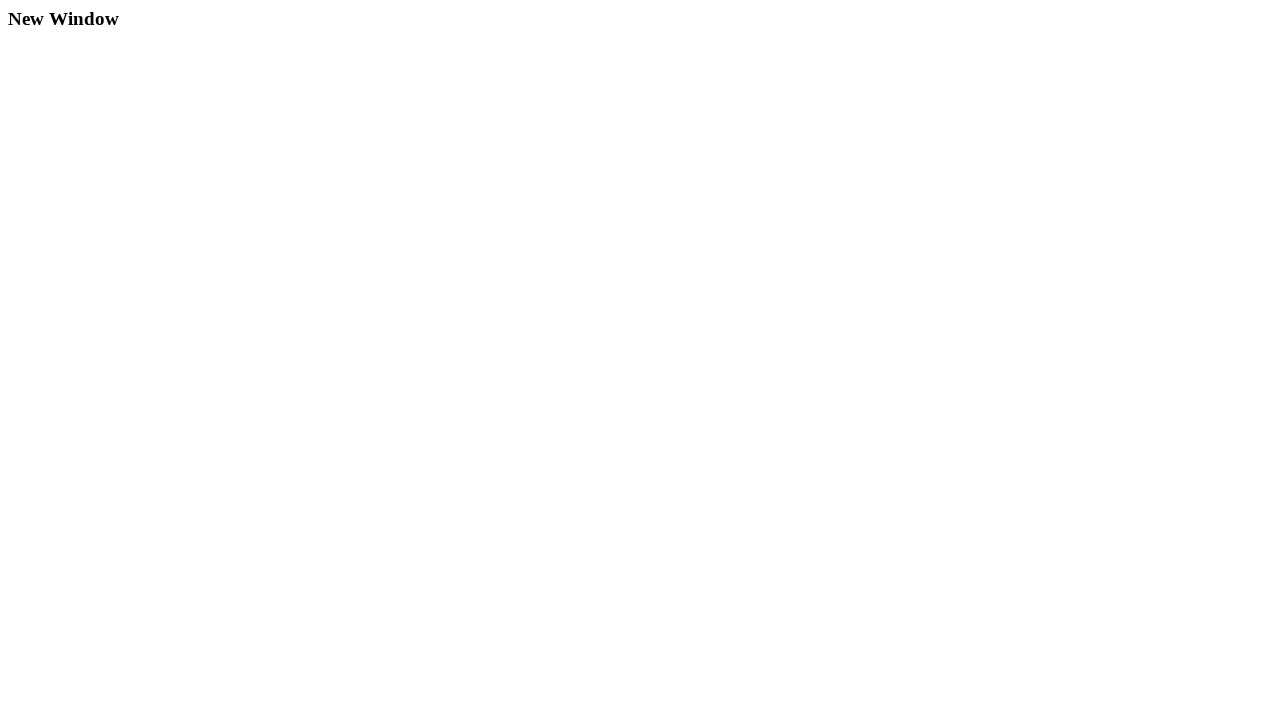

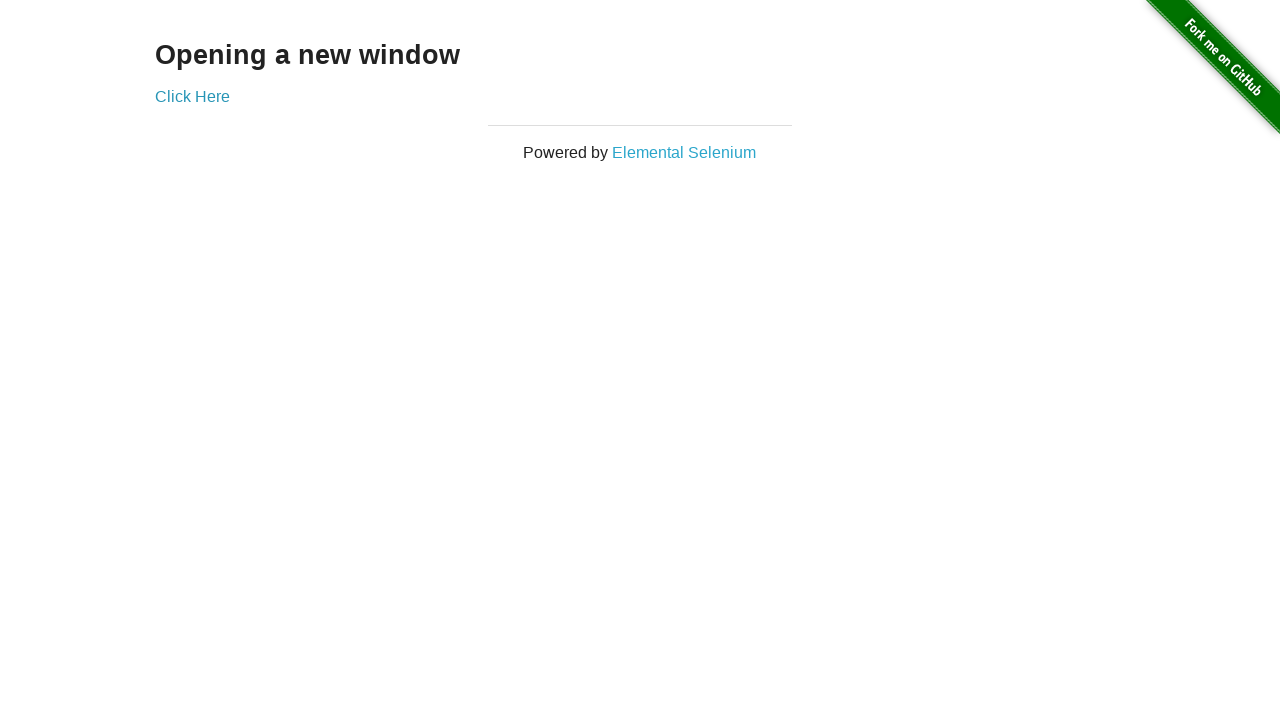